Tests dynamic loading scenario where an element is hidden on the page, clicks a start button, waits for the loading to complete, and verifies the finish text appears.

Starting URL: http://the-internet.herokuapp.com/dynamic_loading/1

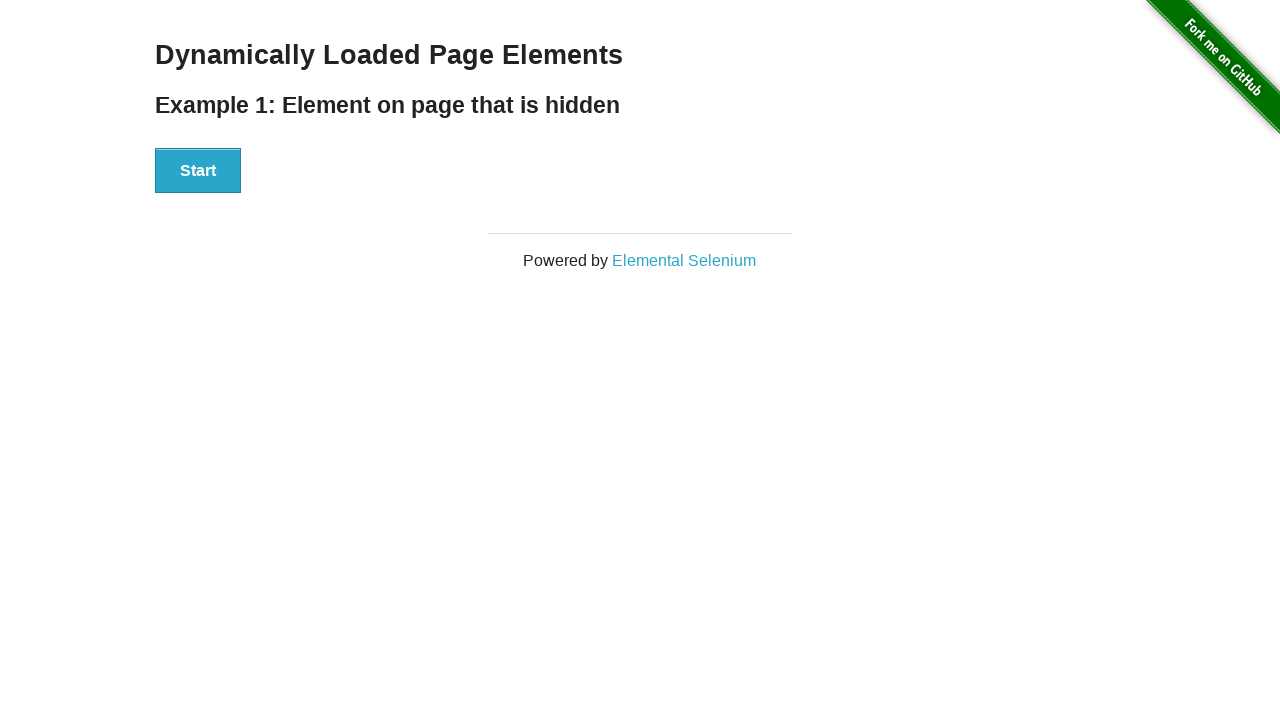

Clicked the Start button to initiate dynamic loading at (198, 171) on #start button
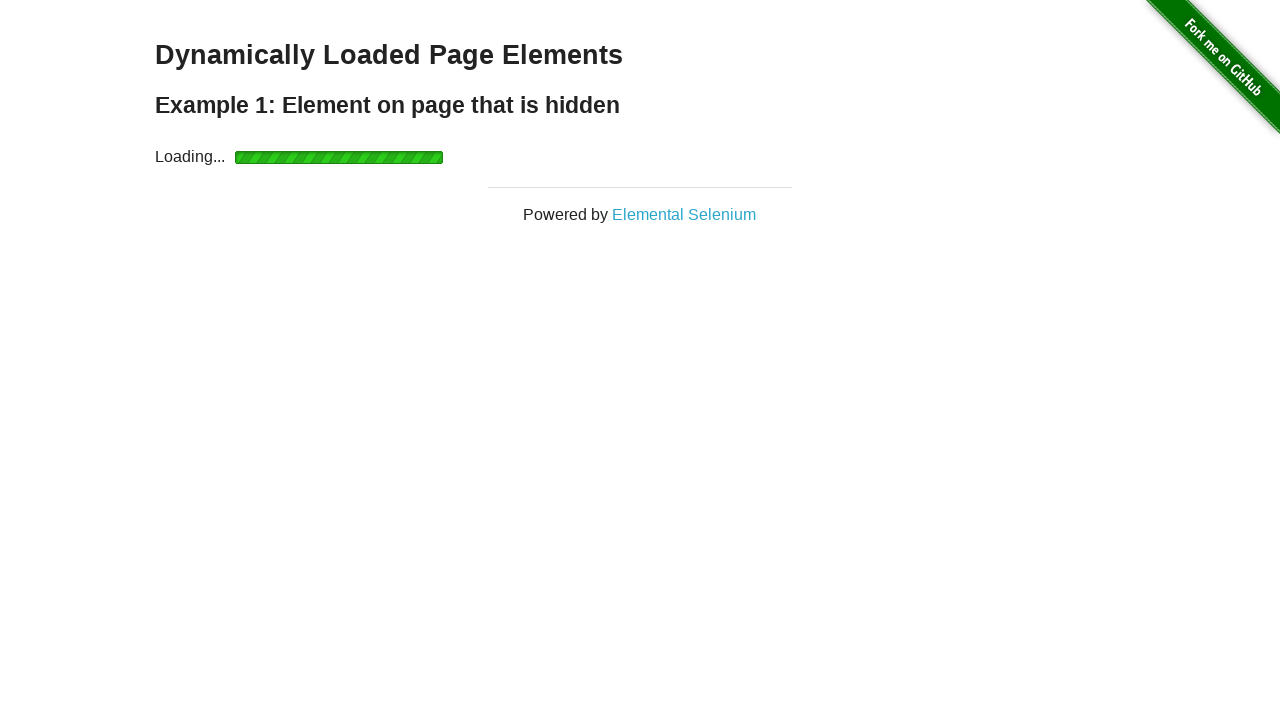

Waited for finish element to become visible after loading completed
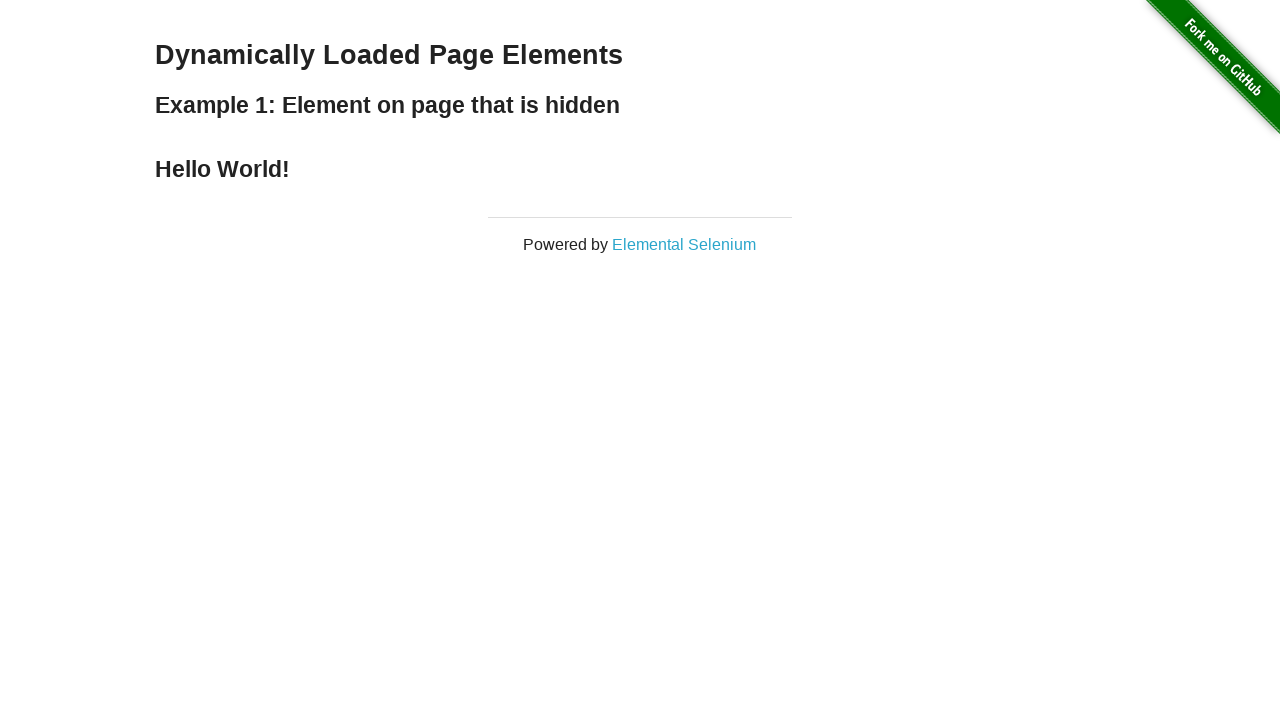

Retrieved text content from finish element
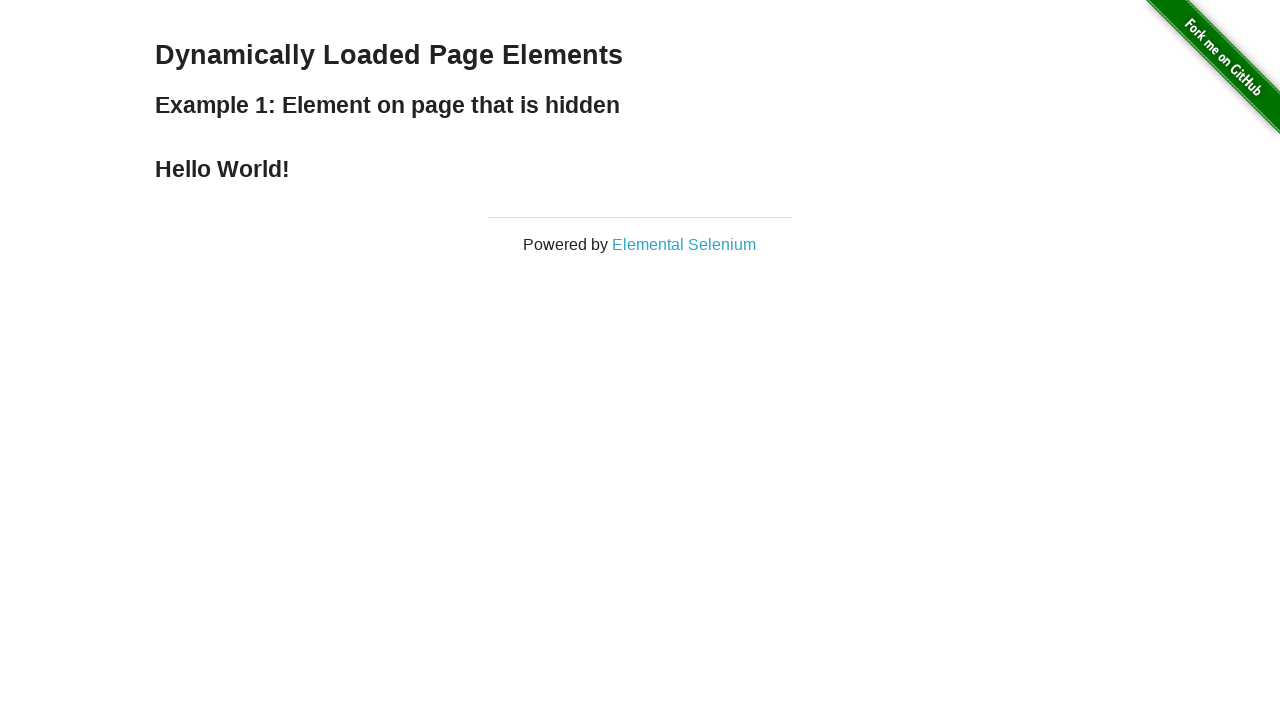

Verified that finish text equals 'Hello World!'
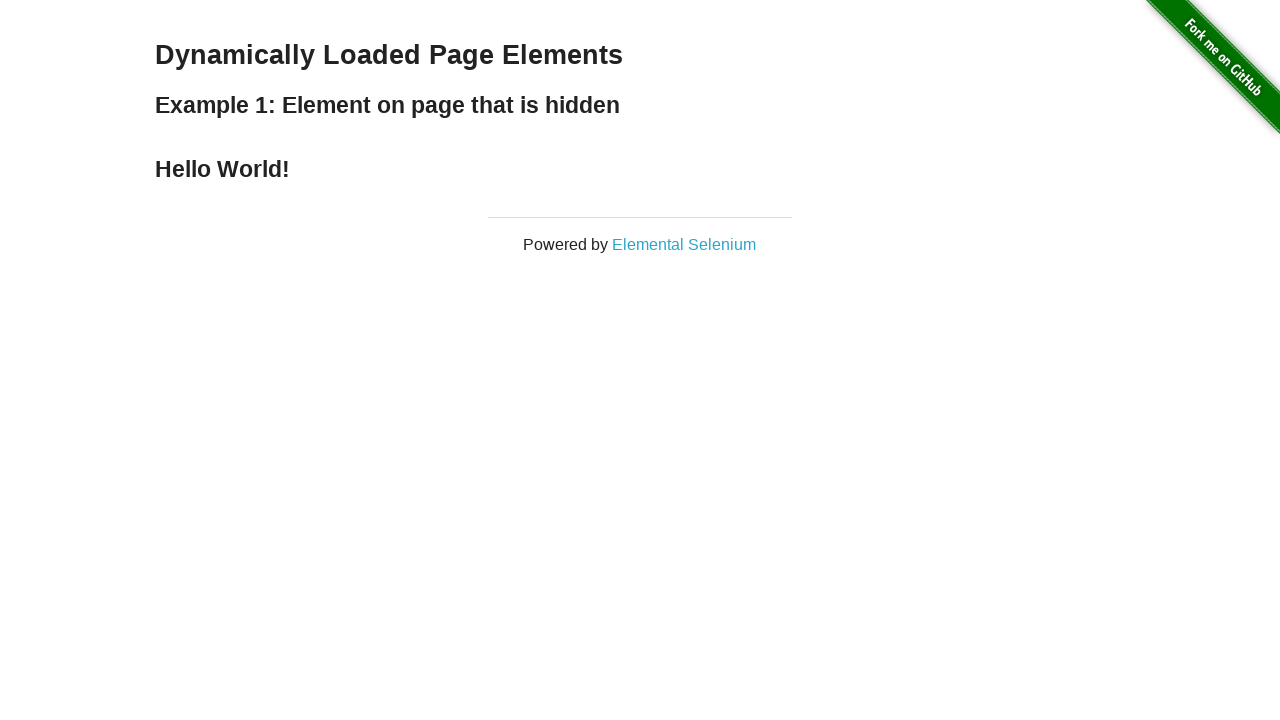

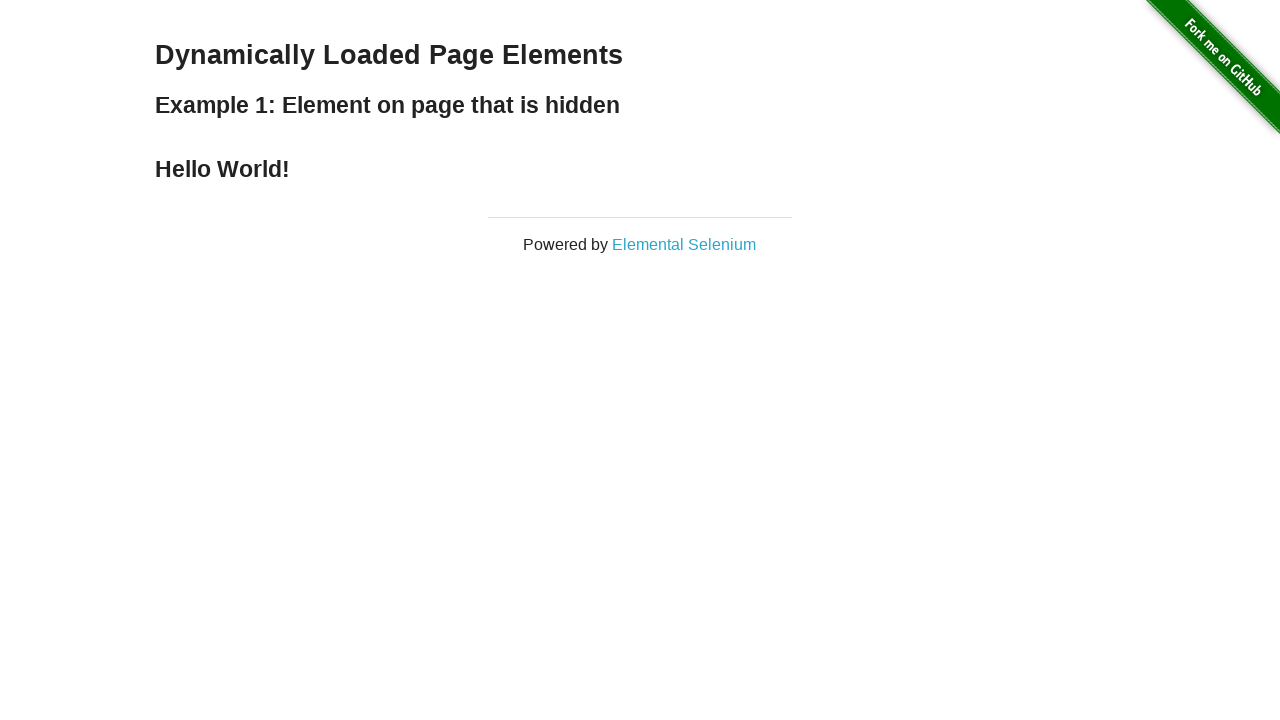